Tests right-click (context click) functionality on an element

Starting URL: https://www.selenium.dev/selenium/web/mouse_interaction.html

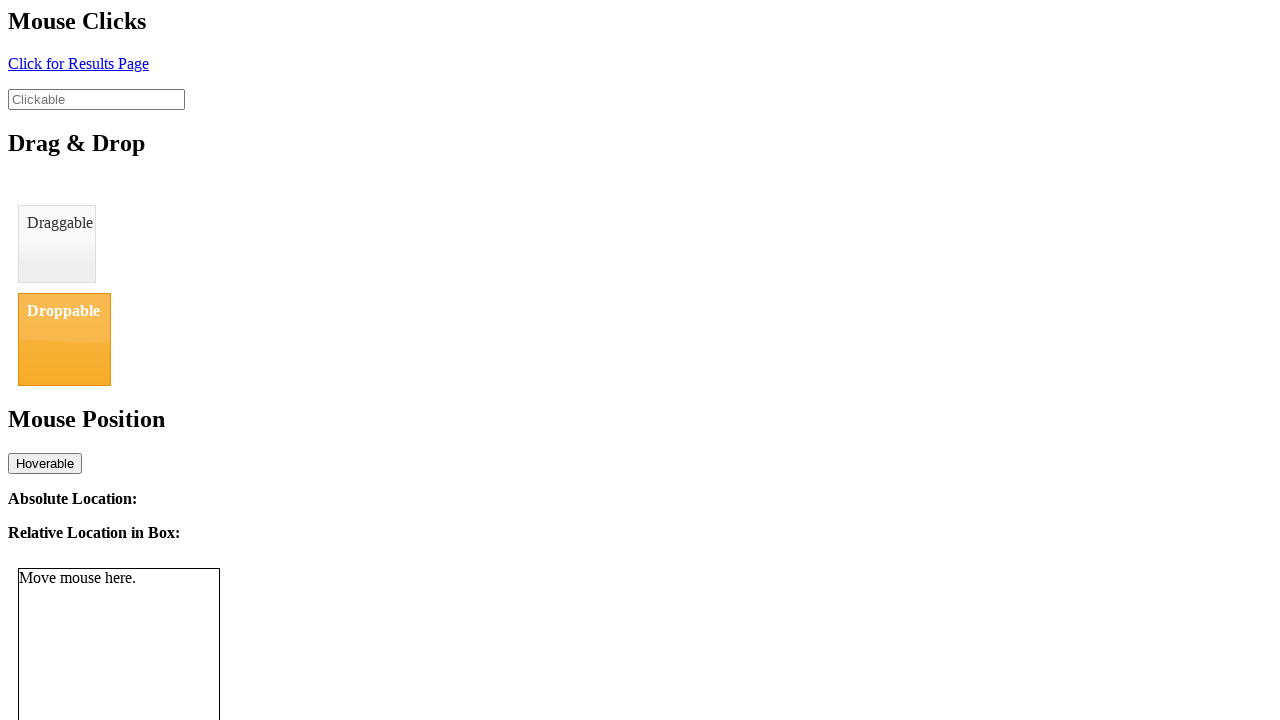

Right-clicked on the clickable element at (96, 99) on #clickable
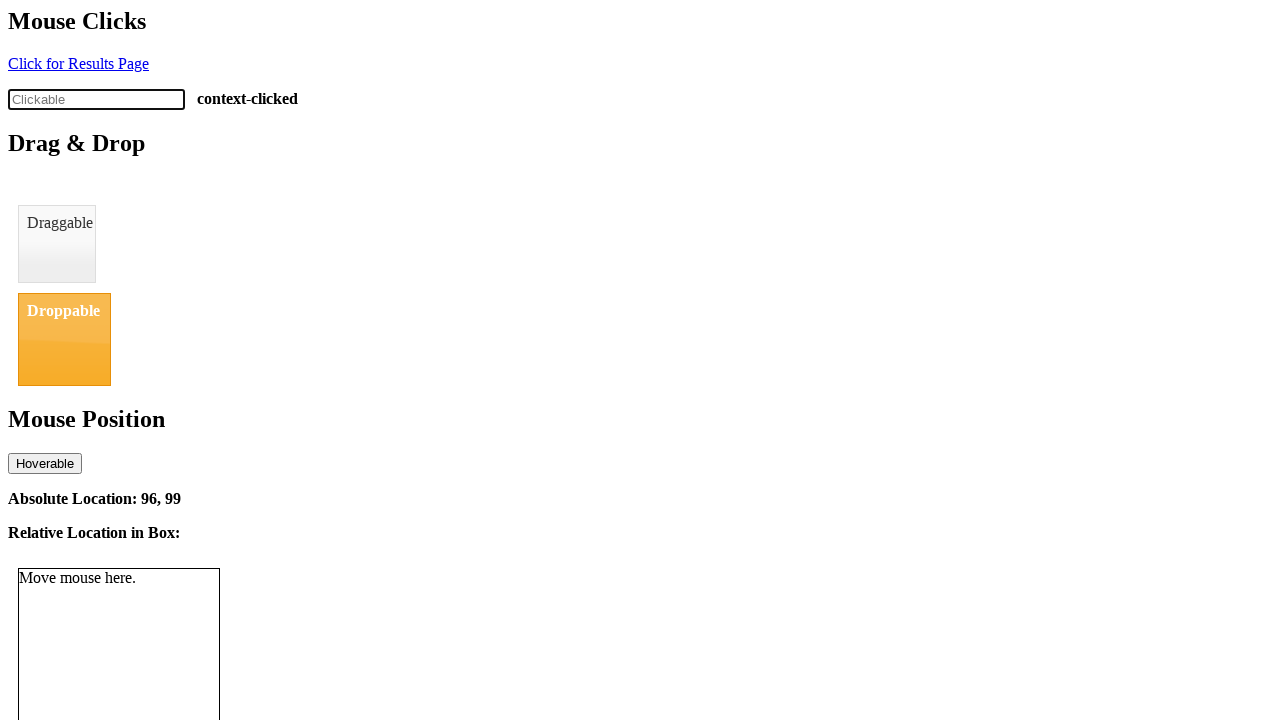

Verified context-clicked status appeared
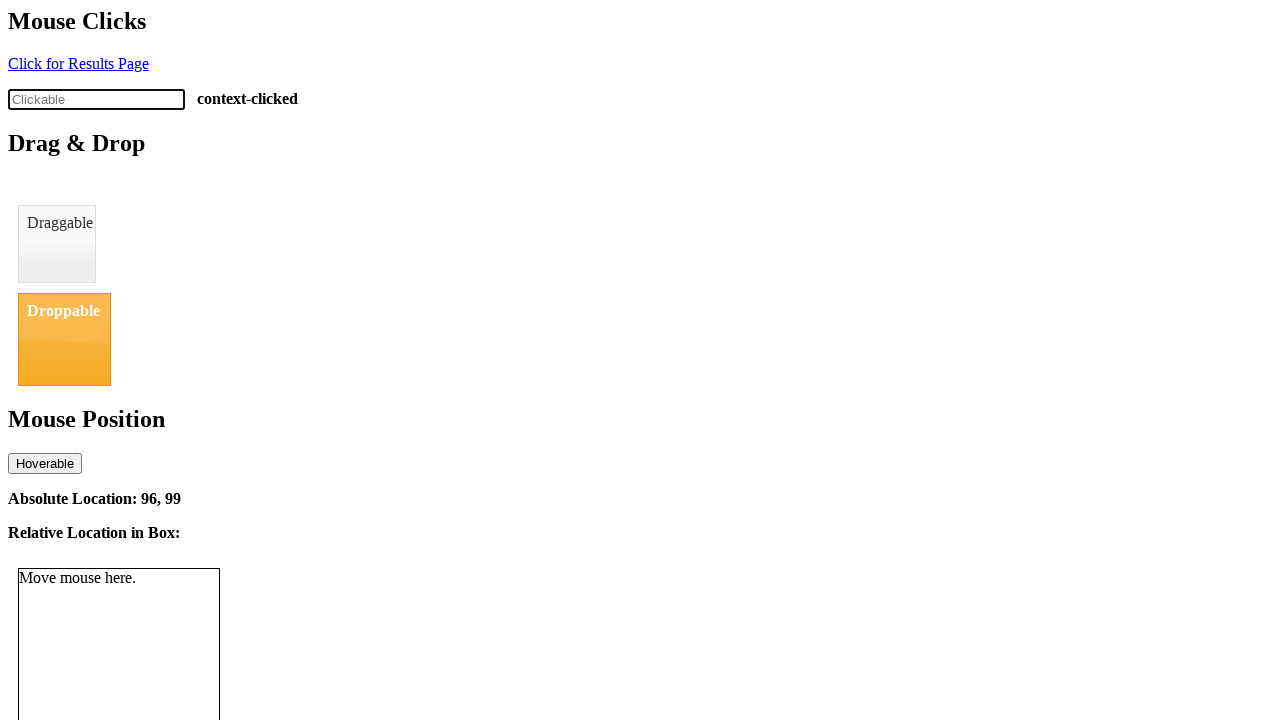

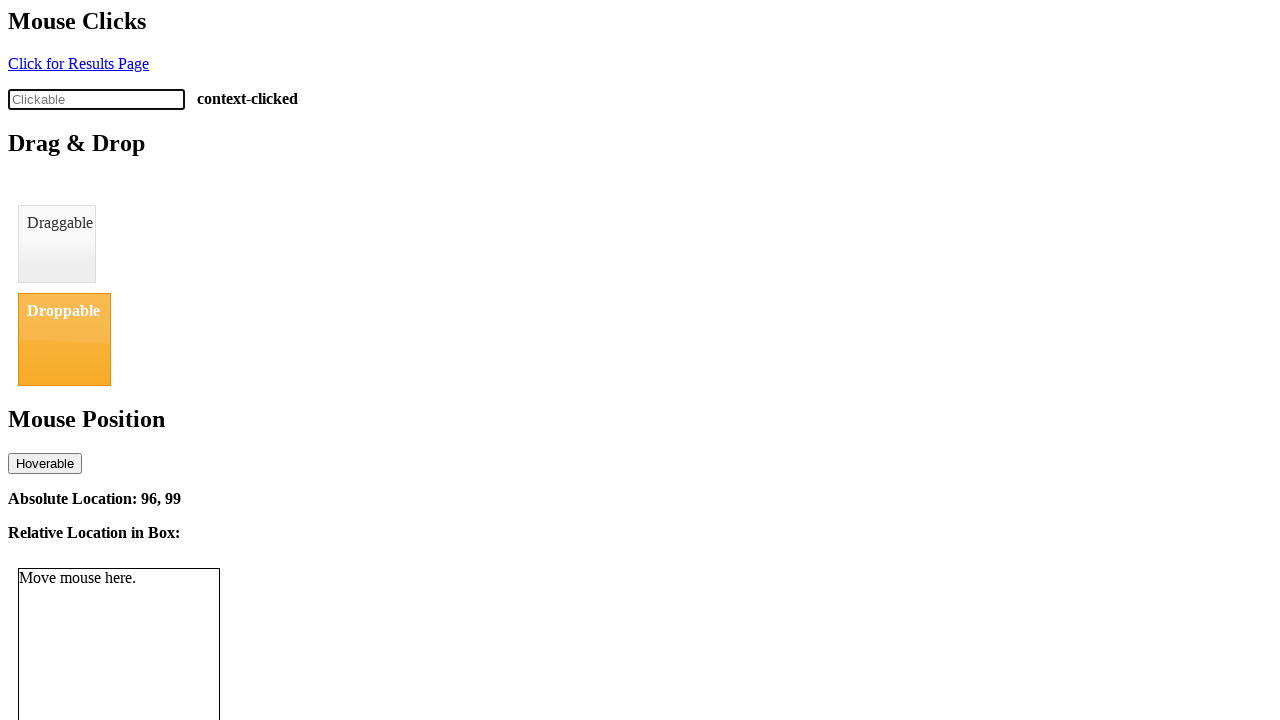